Verifies that the DuckDuckGo home page loads successfully by checking that the search input is visible and the page title contains 'DuckDuckGo'

Starting URL: https://duckduckgo.com

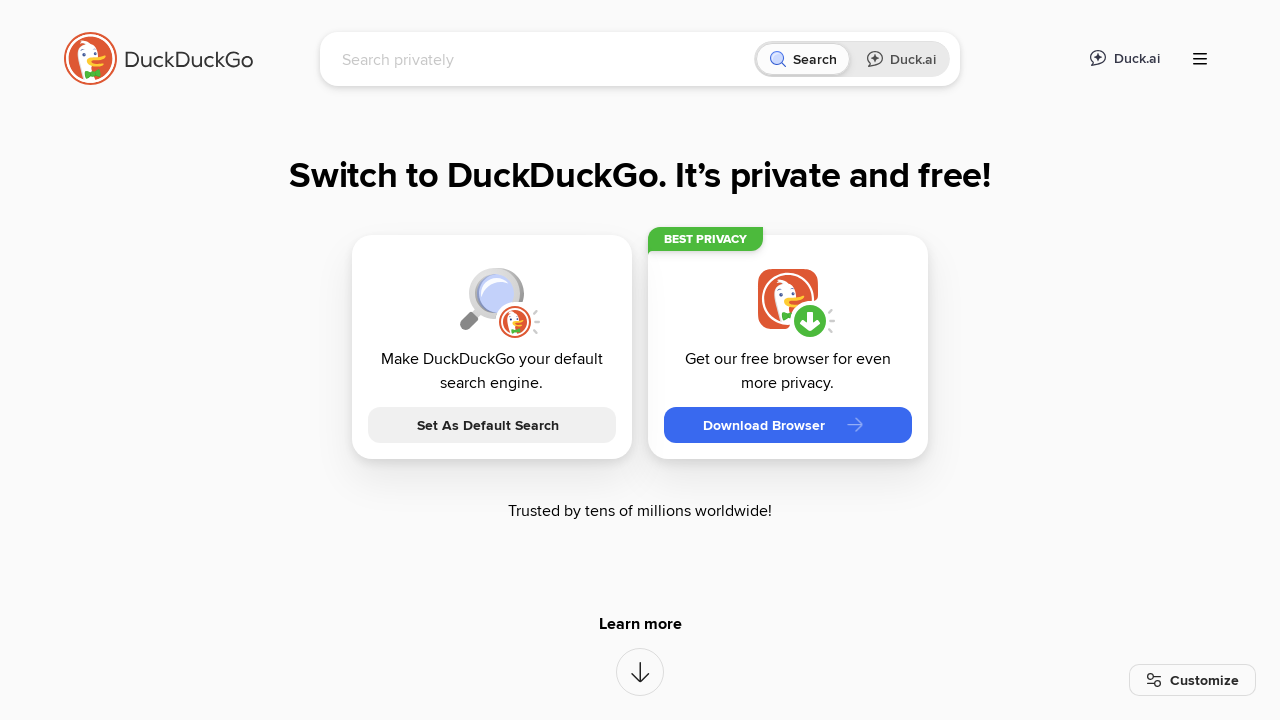

Navigated to DuckDuckGo home page
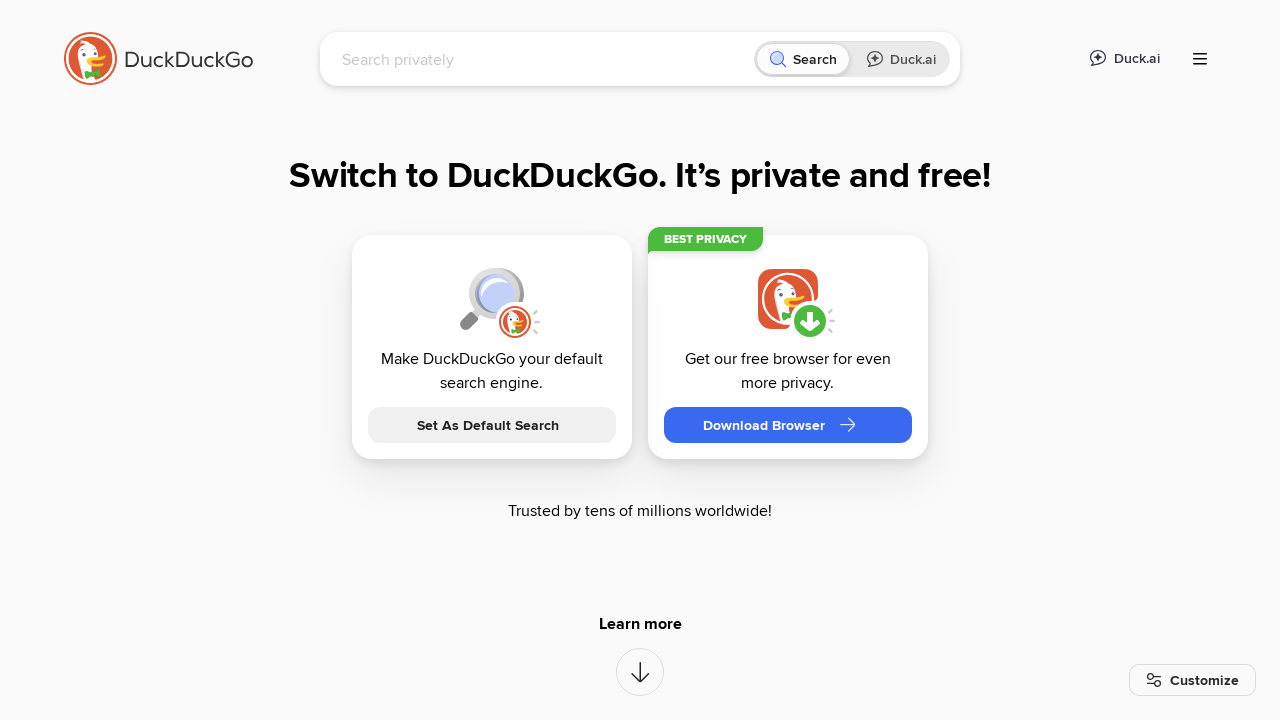

Search input field is visible
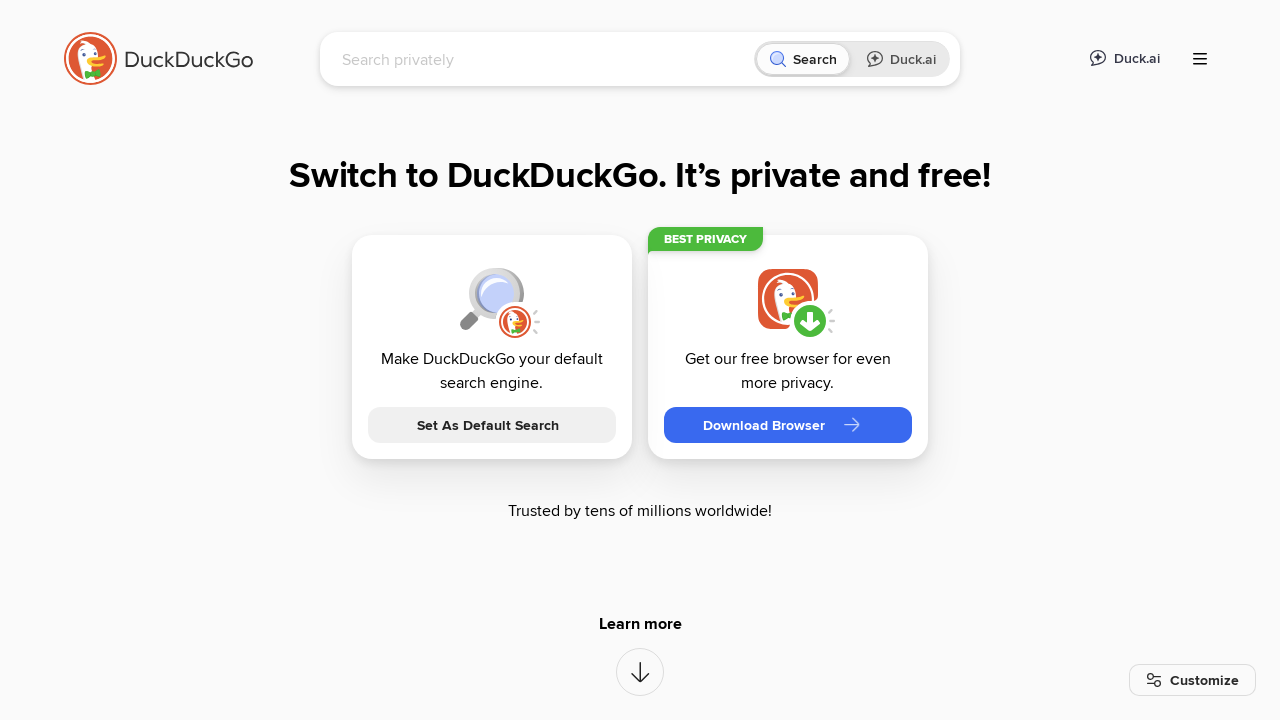

Verified page title contains 'DuckDuckGo'
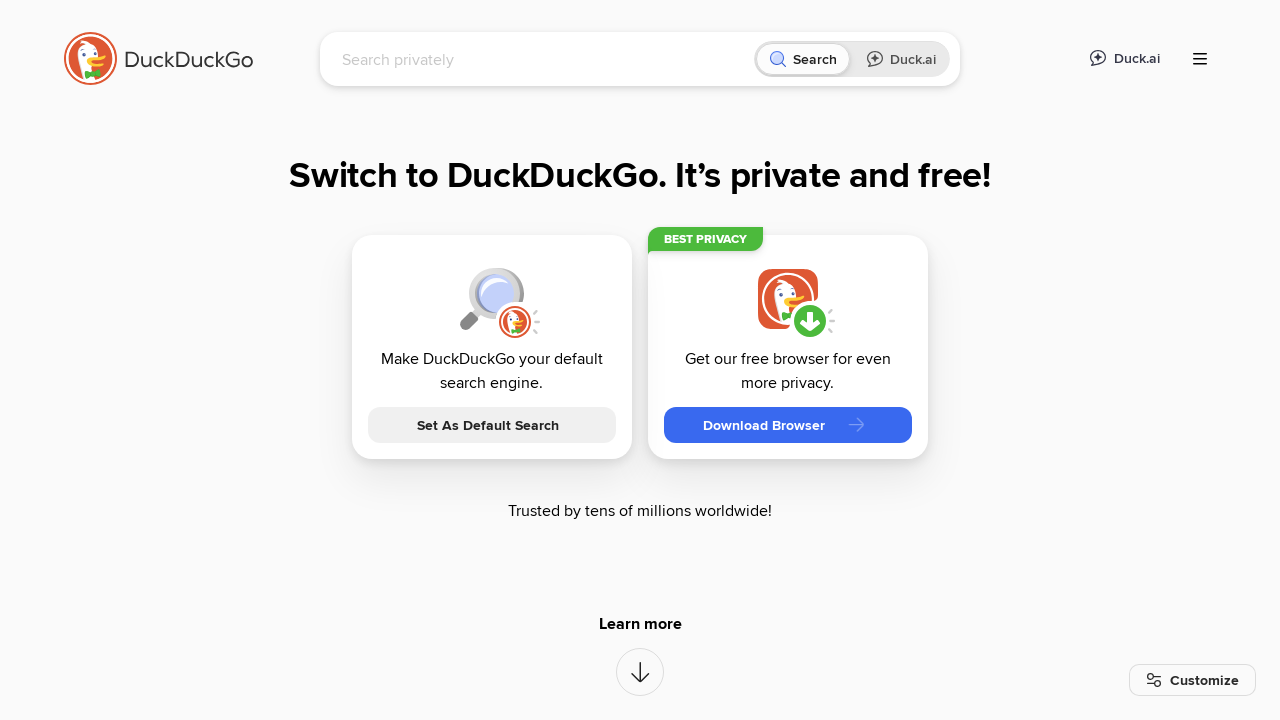

Verified current URL is on DuckDuckGo domain
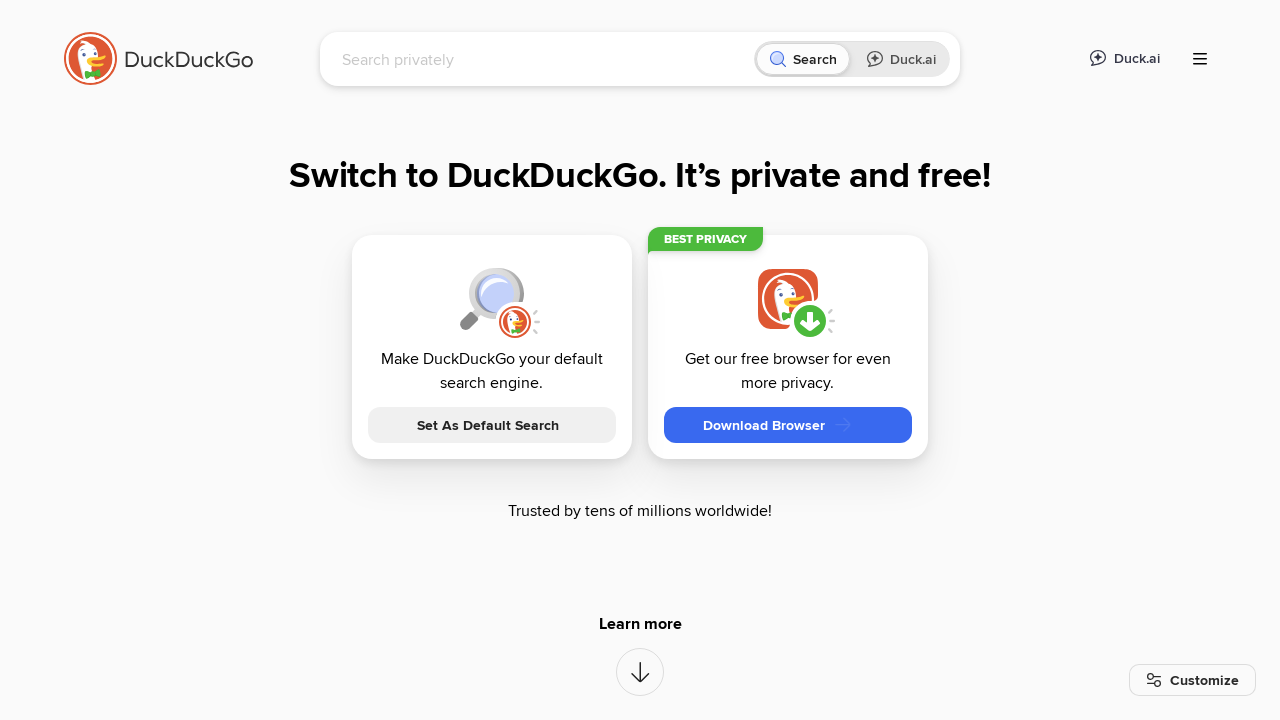

Test completed successfully - Page title: DuckDuckGo - Protection. Privacy. Peace of mind.
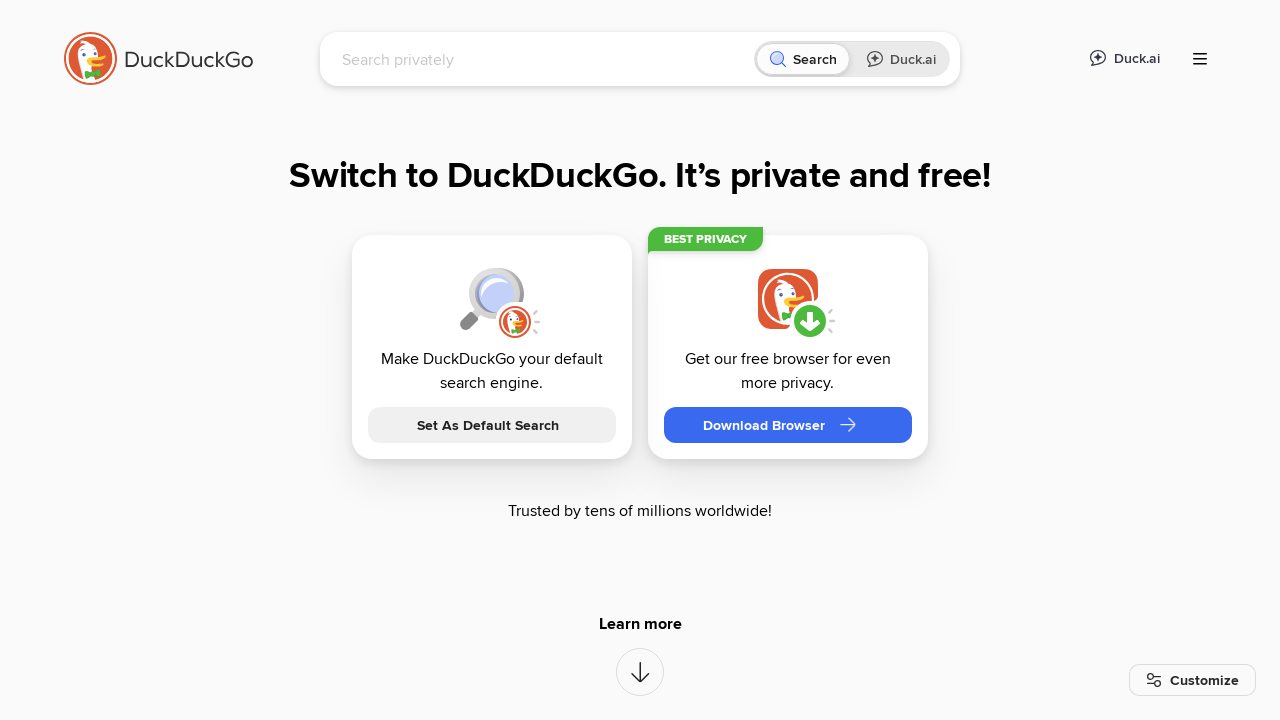

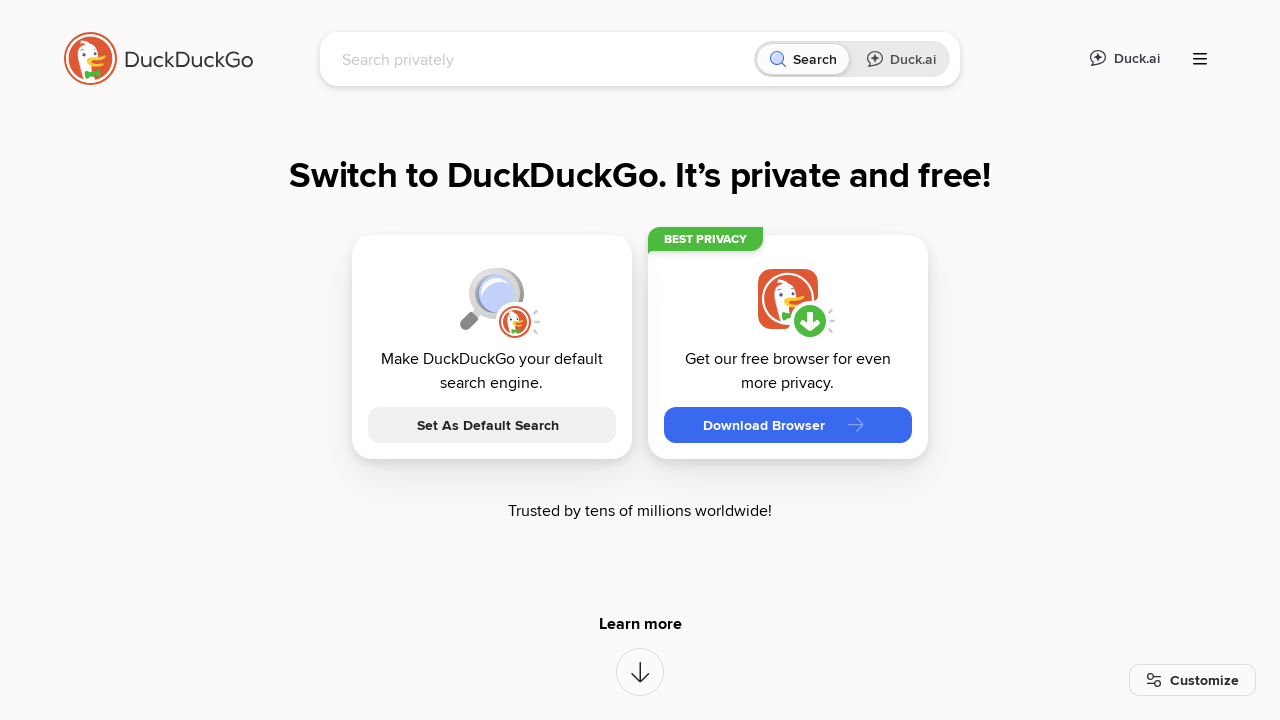